Tests table sorting functionality by clicking on the column header and verifying that vegetable names are displayed in sorted order

Starting URL: https://rahulshettyacademy.com/seleniumPractise/#/offers

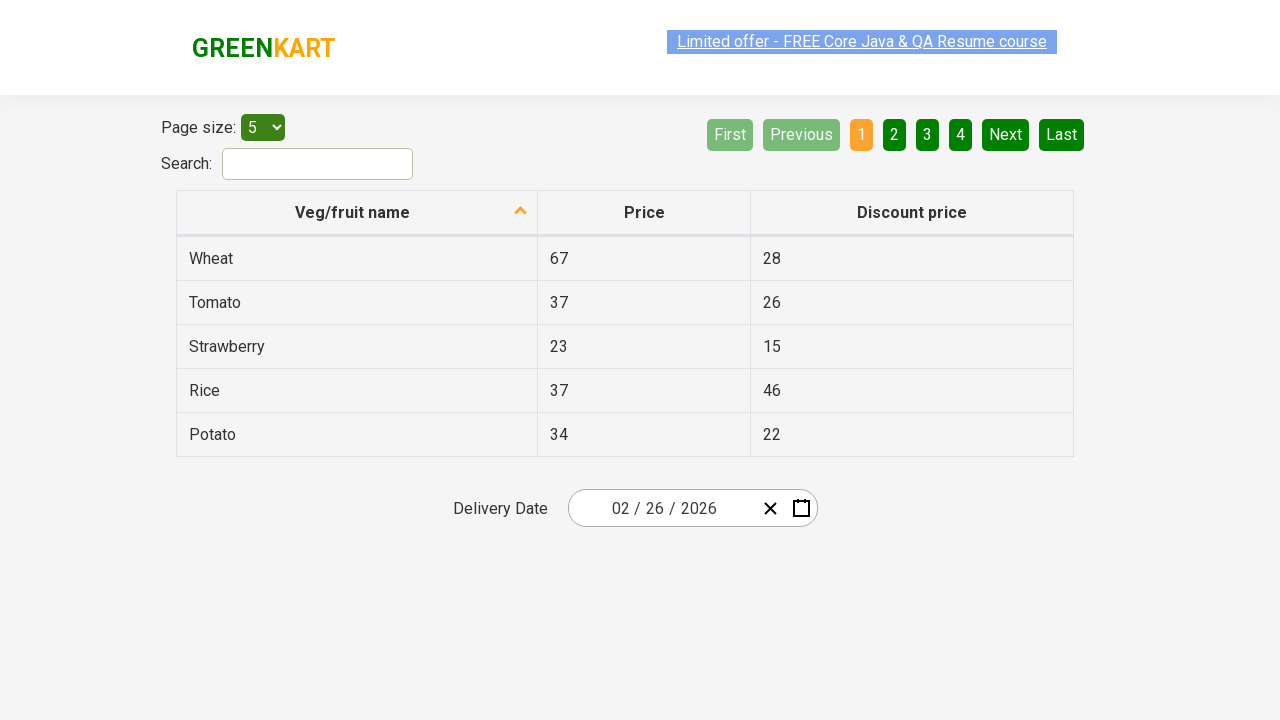

Clicked on 'Veg/fruit name' column header to sort table at (353, 212) on xpath=//span[text()='Veg/fruit name']
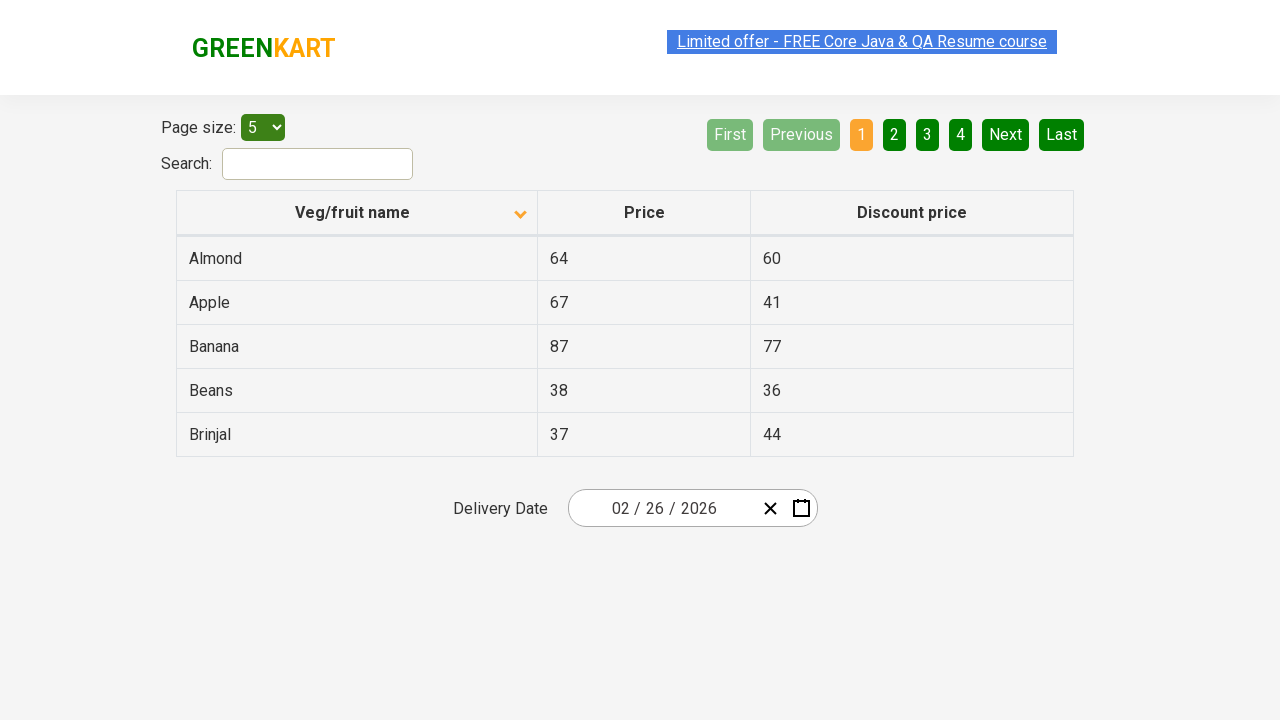

Waited for table sorting to complete
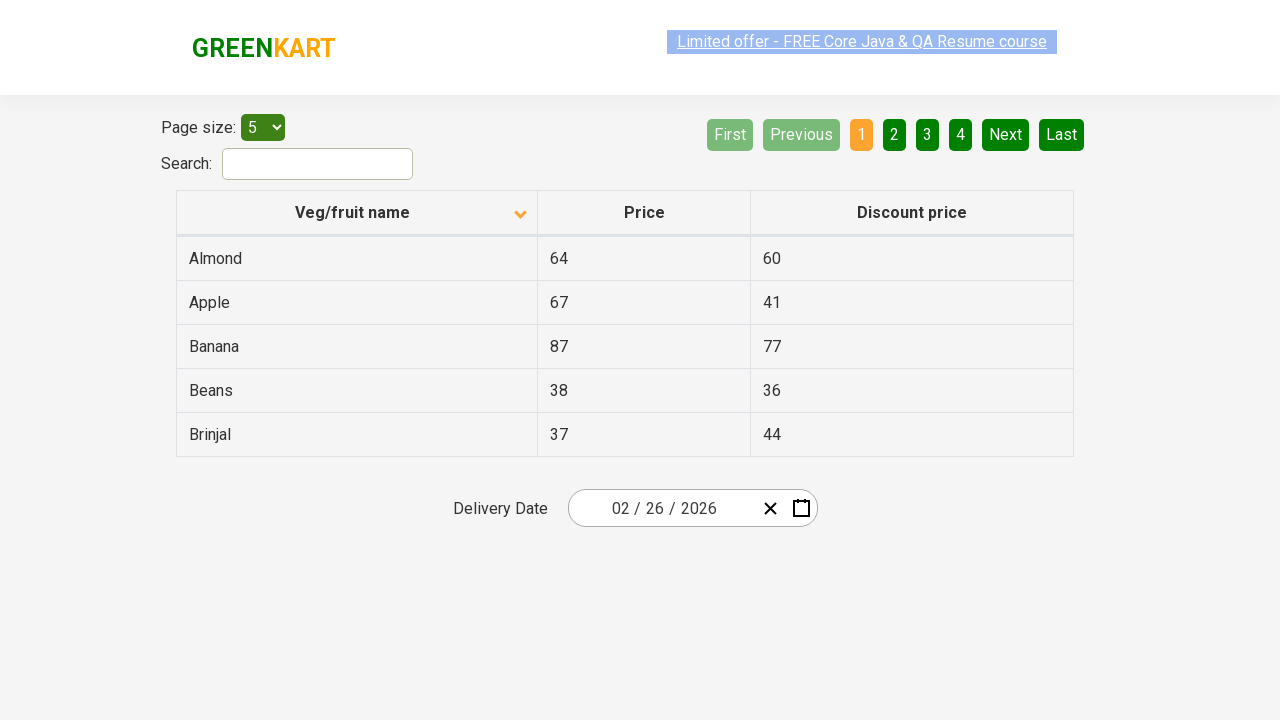

Retrieved all vegetable name elements from first column
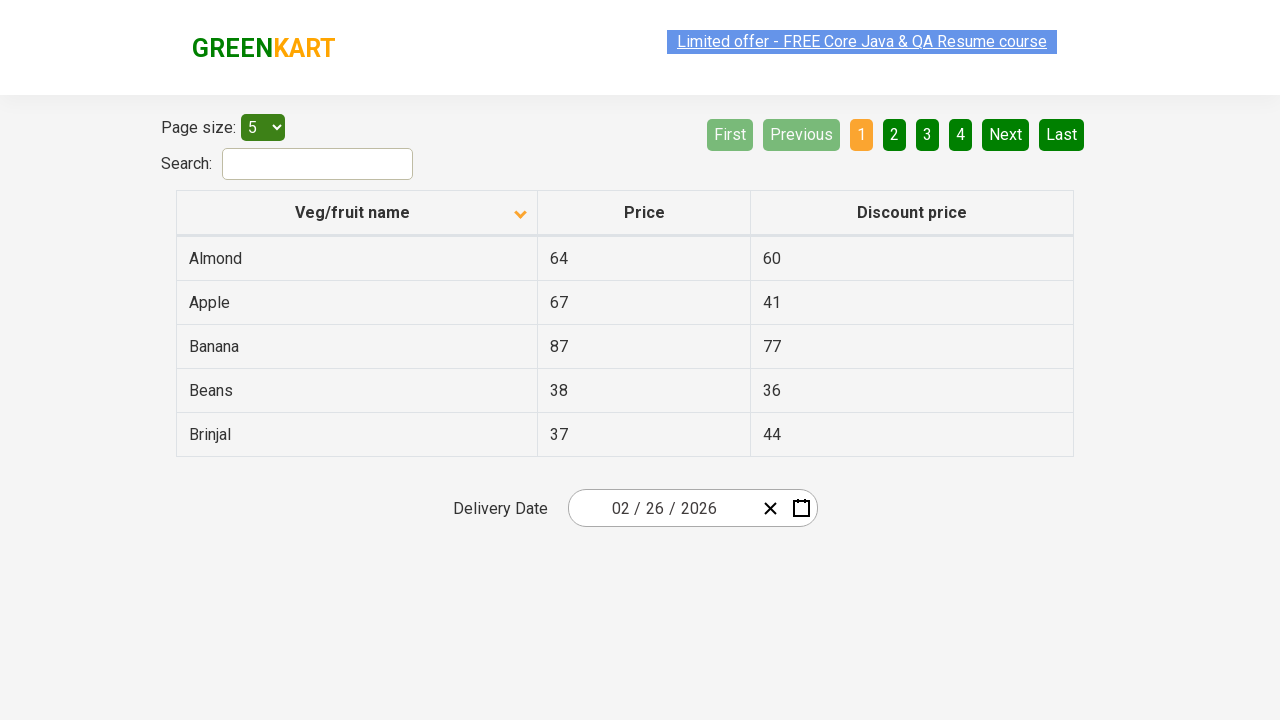

Extracted text content from all vegetable elements
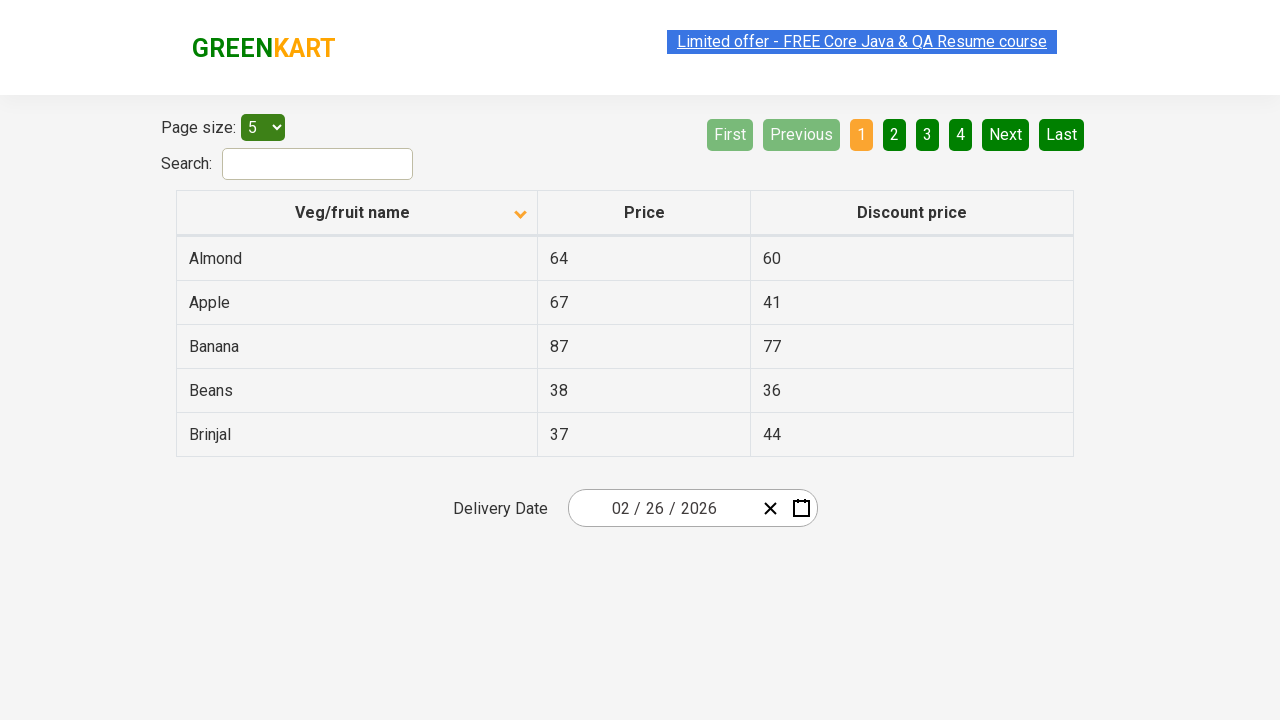

Created expected sorted list for comparison
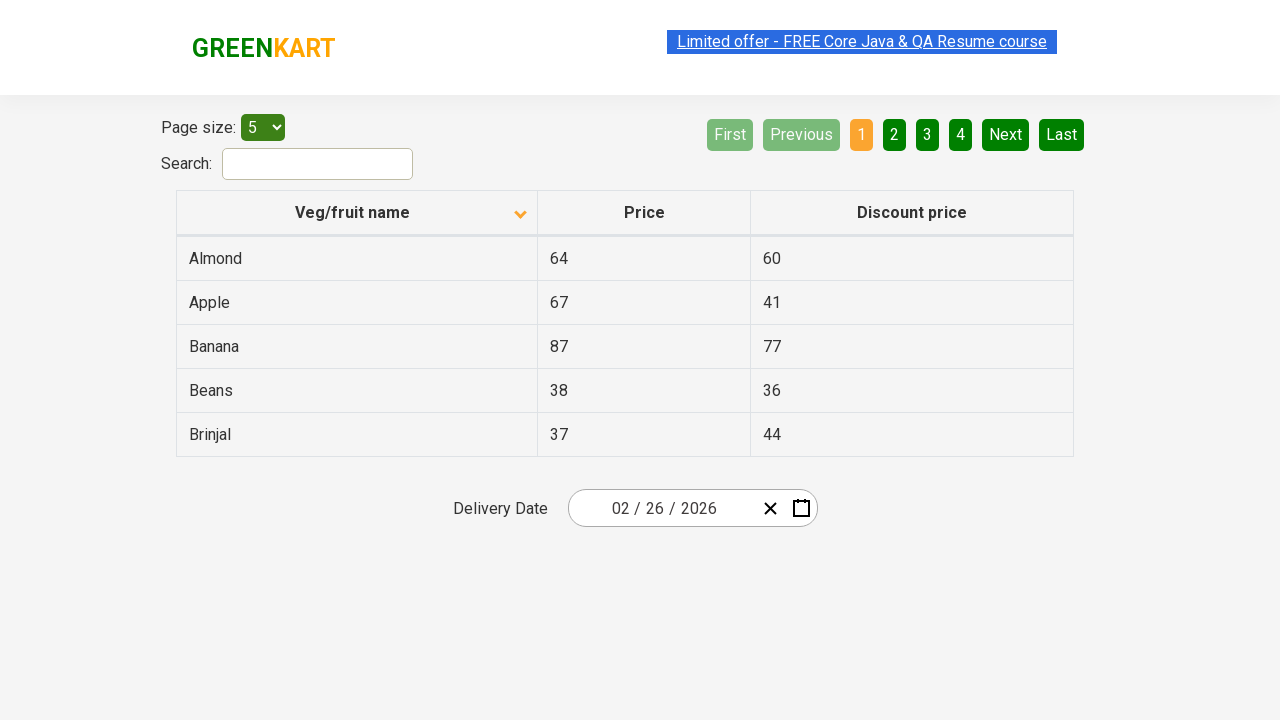

Verified that table vegetables are sorted alphabetically
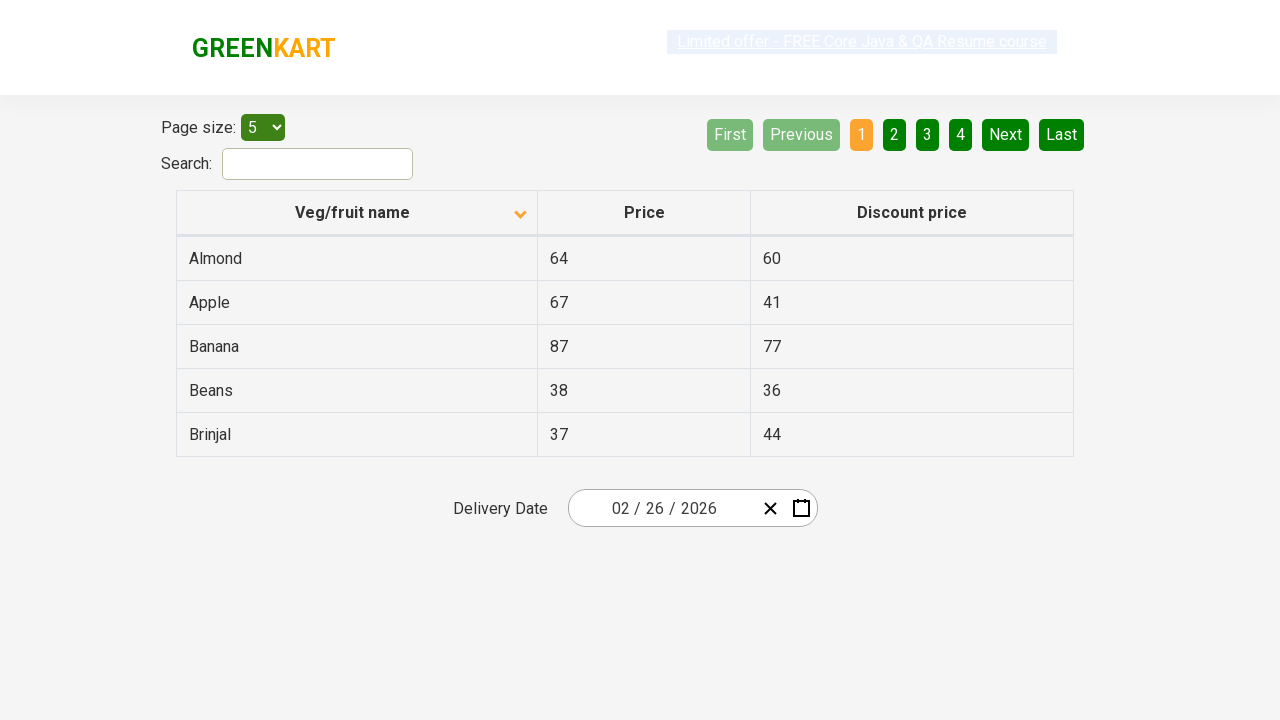

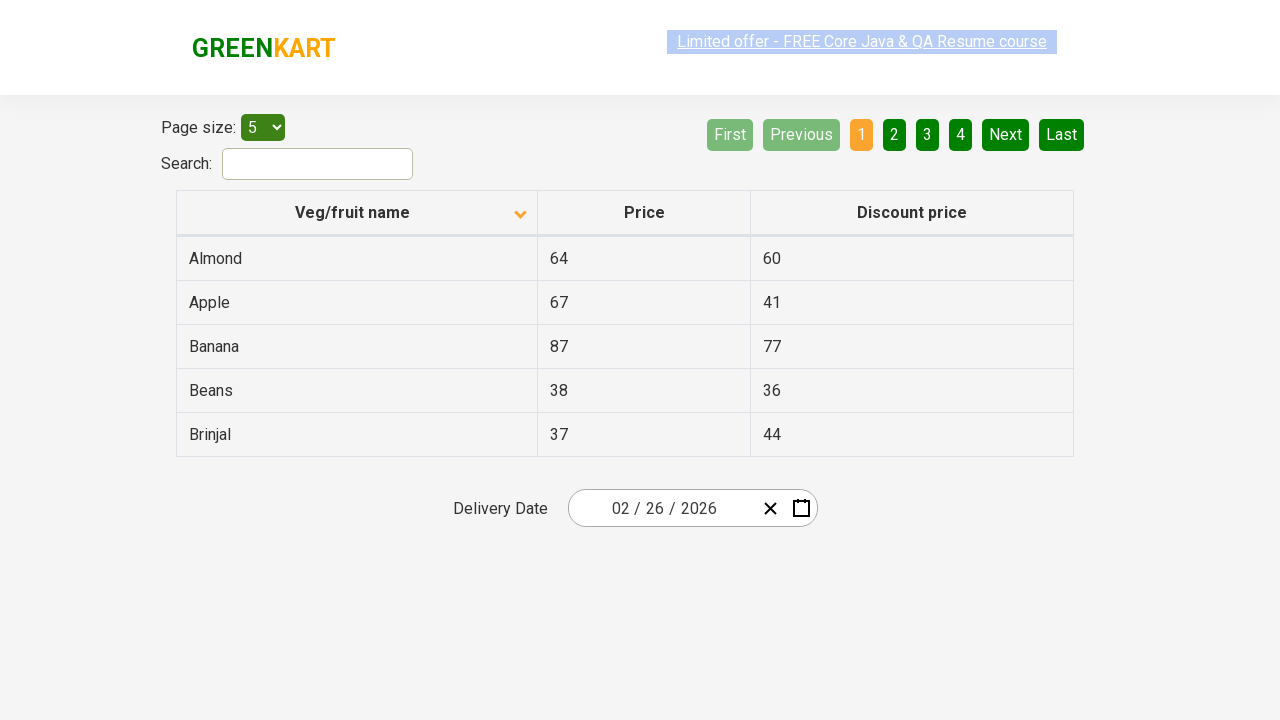